Tests calendar date picker functionality by navigating through months and selecting a specific date

Starting URL: https://www.hyrtutorials.com/p/calendar-practice.html

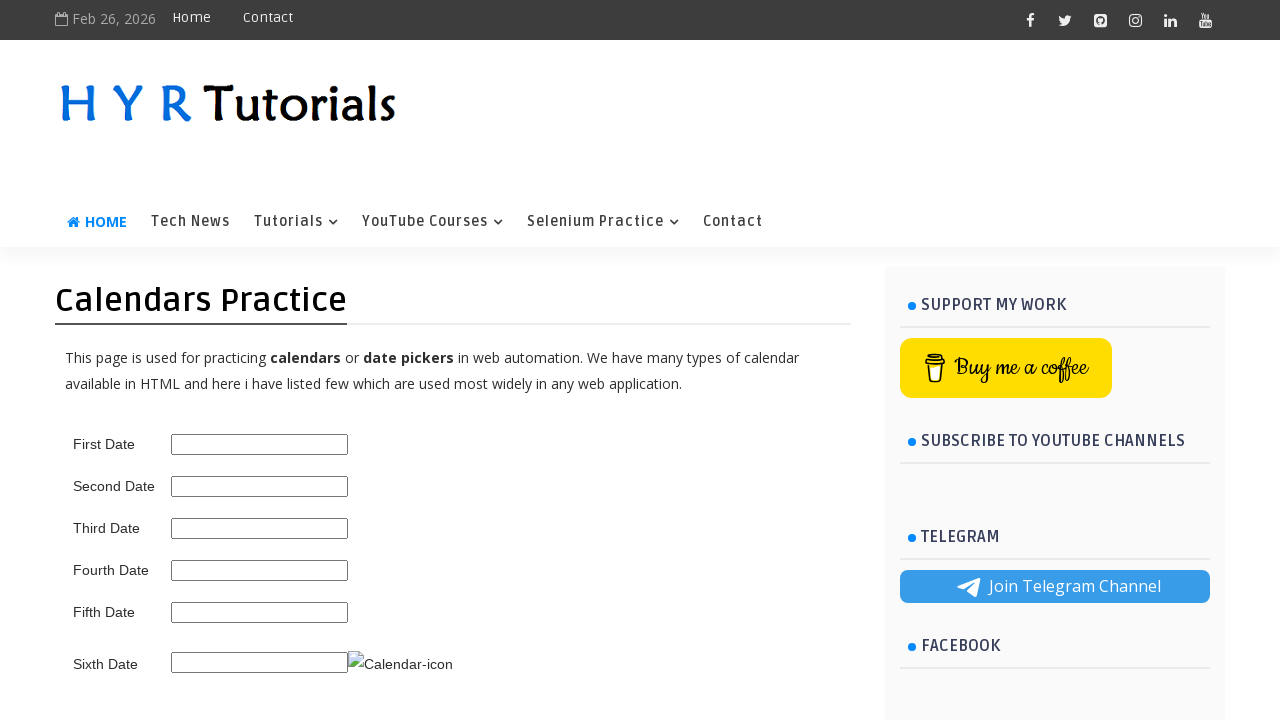

Scrolled to sixth date picker element
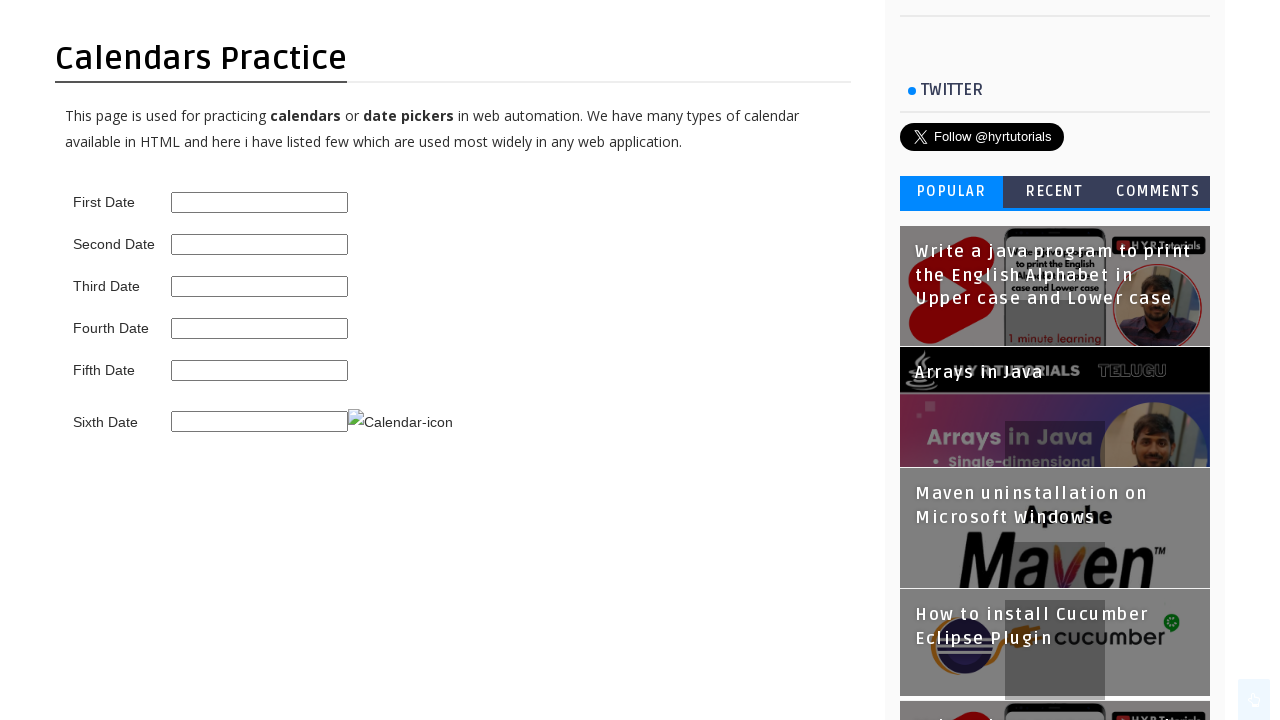

Clicked on first date picker to open calendar at (260, 202) on #first_date_picker
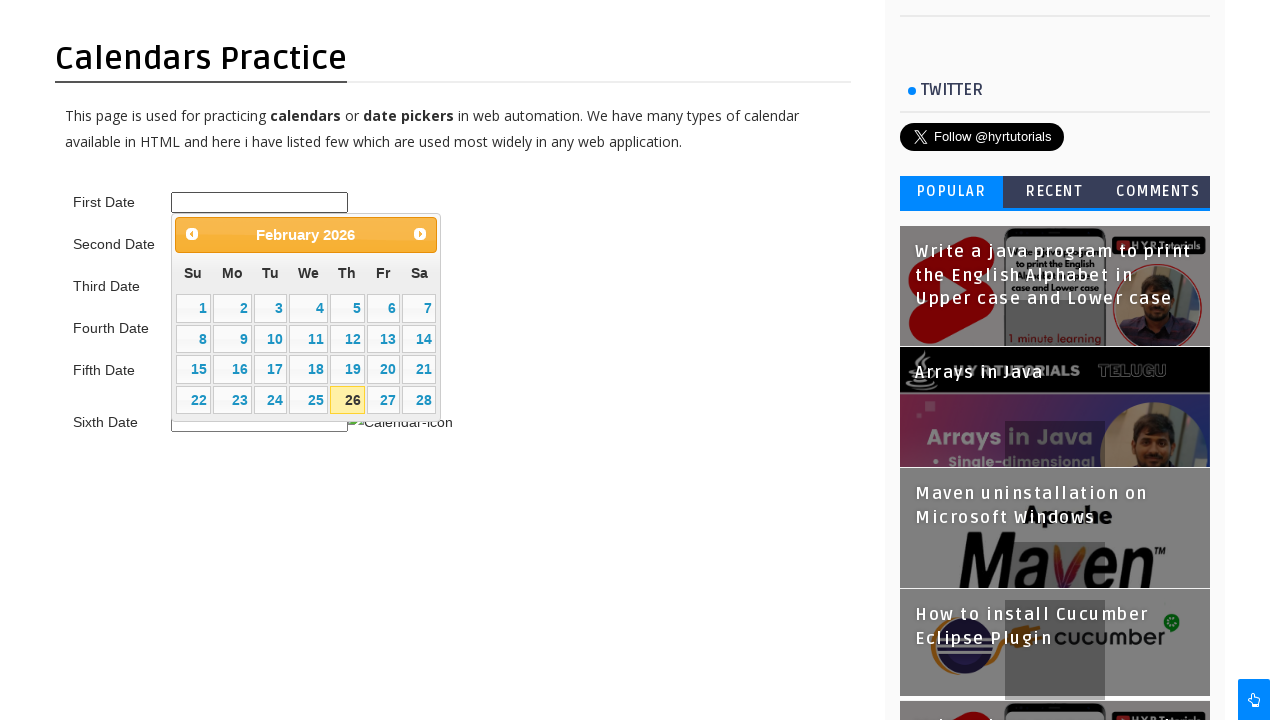

Clicked next month button to navigate forward in calendar at (420, 234) on .ui-datepicker-next
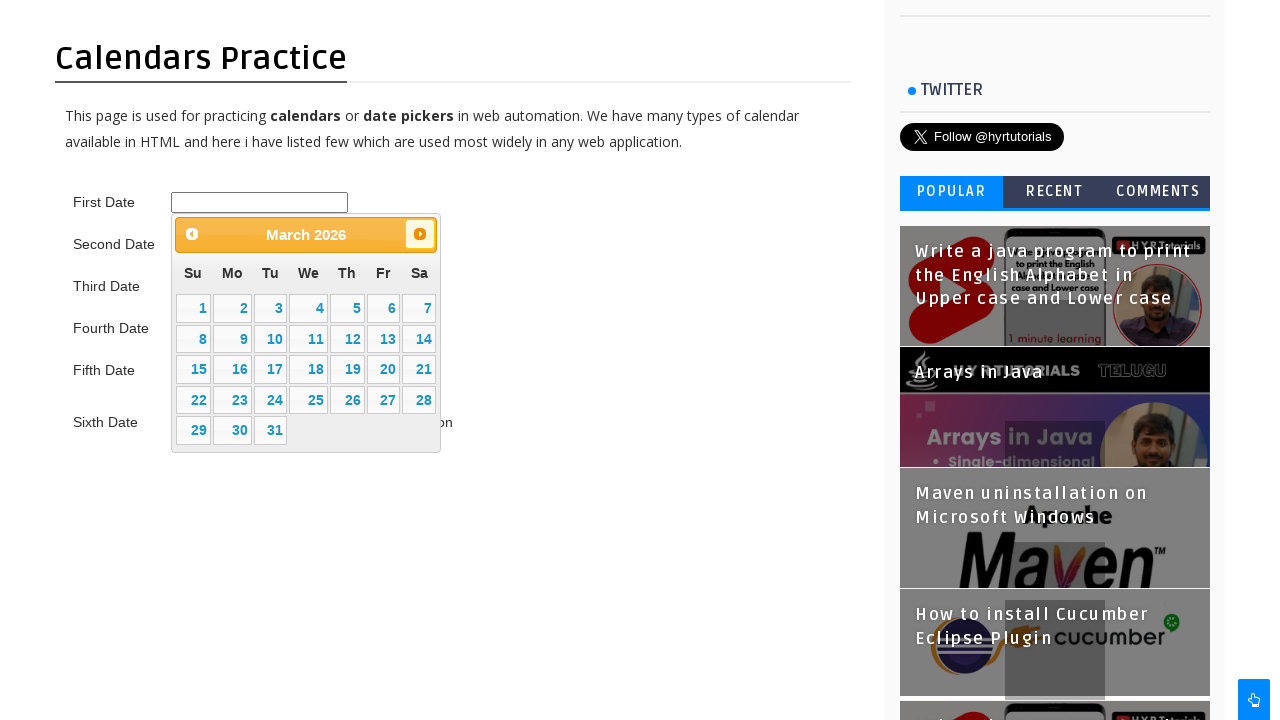

Clicked next month button again to reach March 2024 at (420, 234) on .ui-datepicker-next
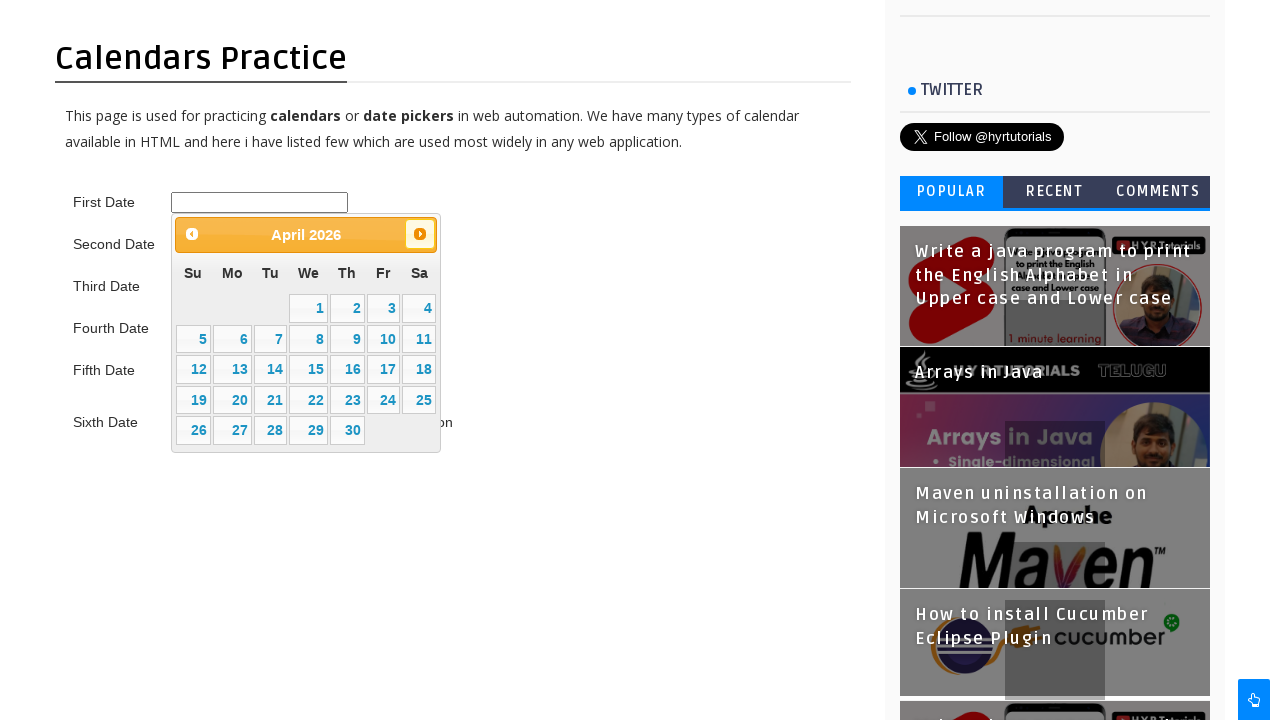

Selected day 15 from the calendar date picker at (309, 370) on xpath=//a[text()='15']
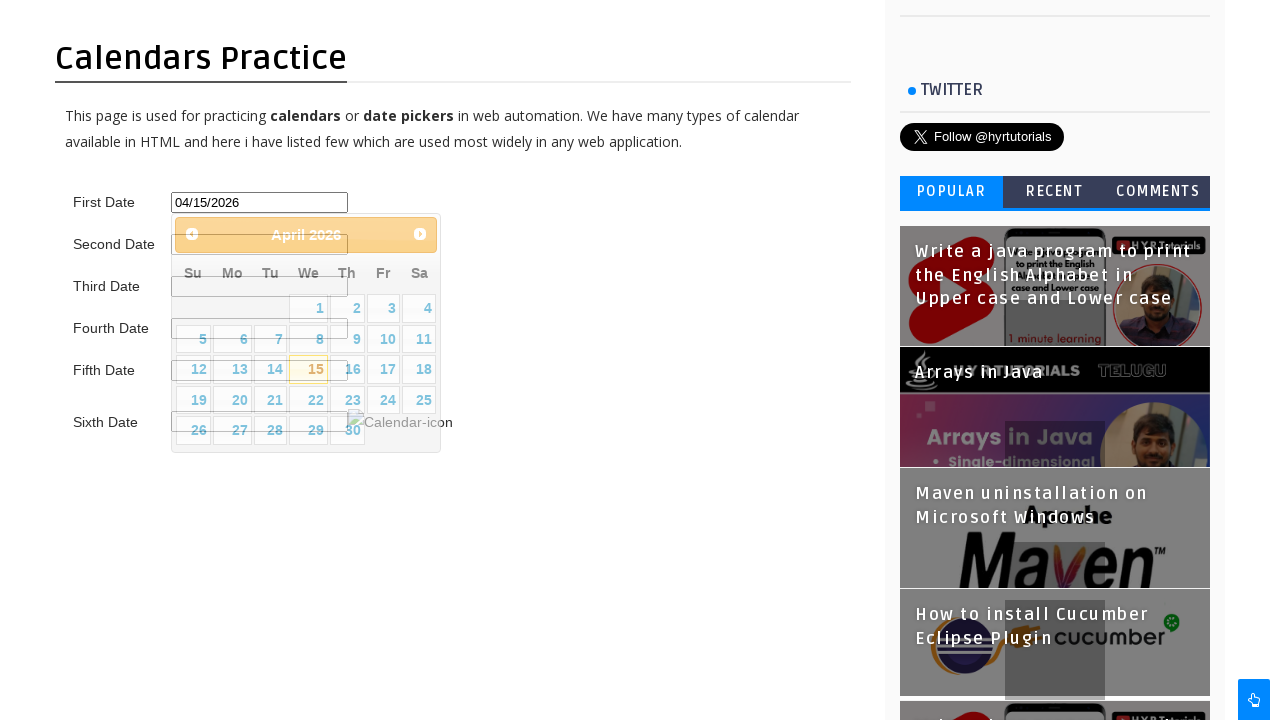

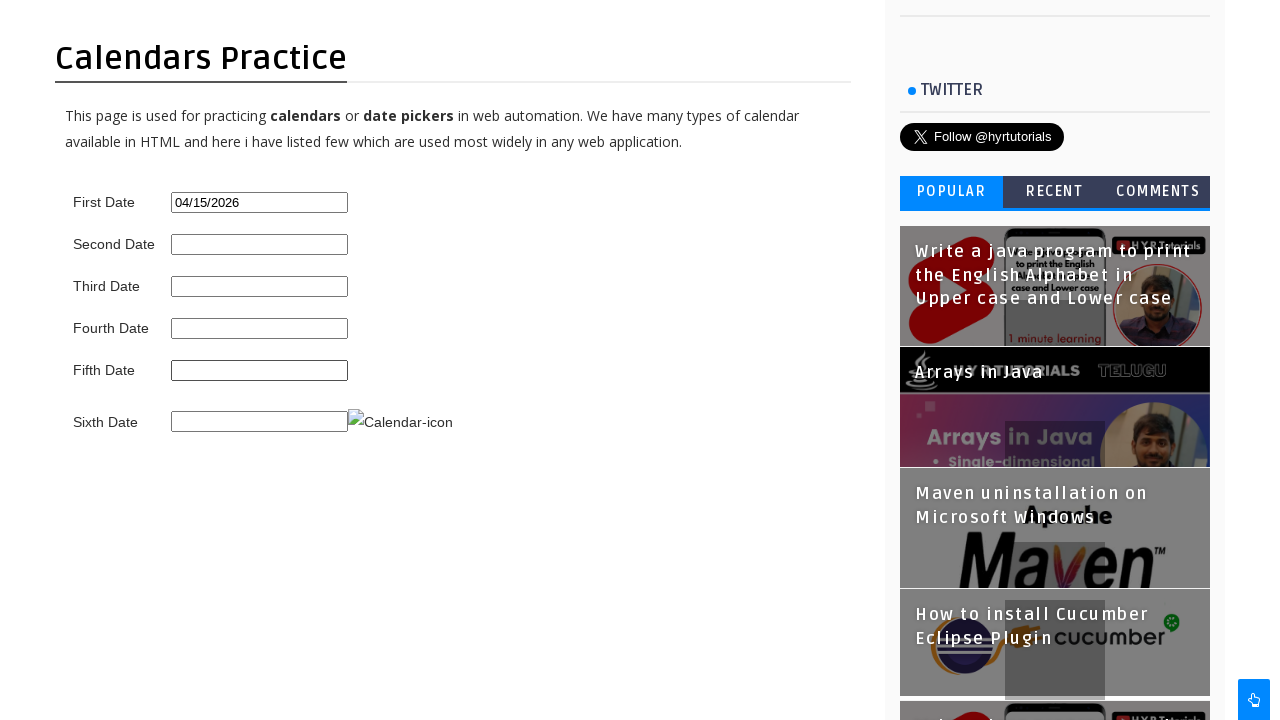